Searches for a physician on the CPSA website by entering first and last name, then submitting the search form

Starting URL: https://search.cpsa.ca/

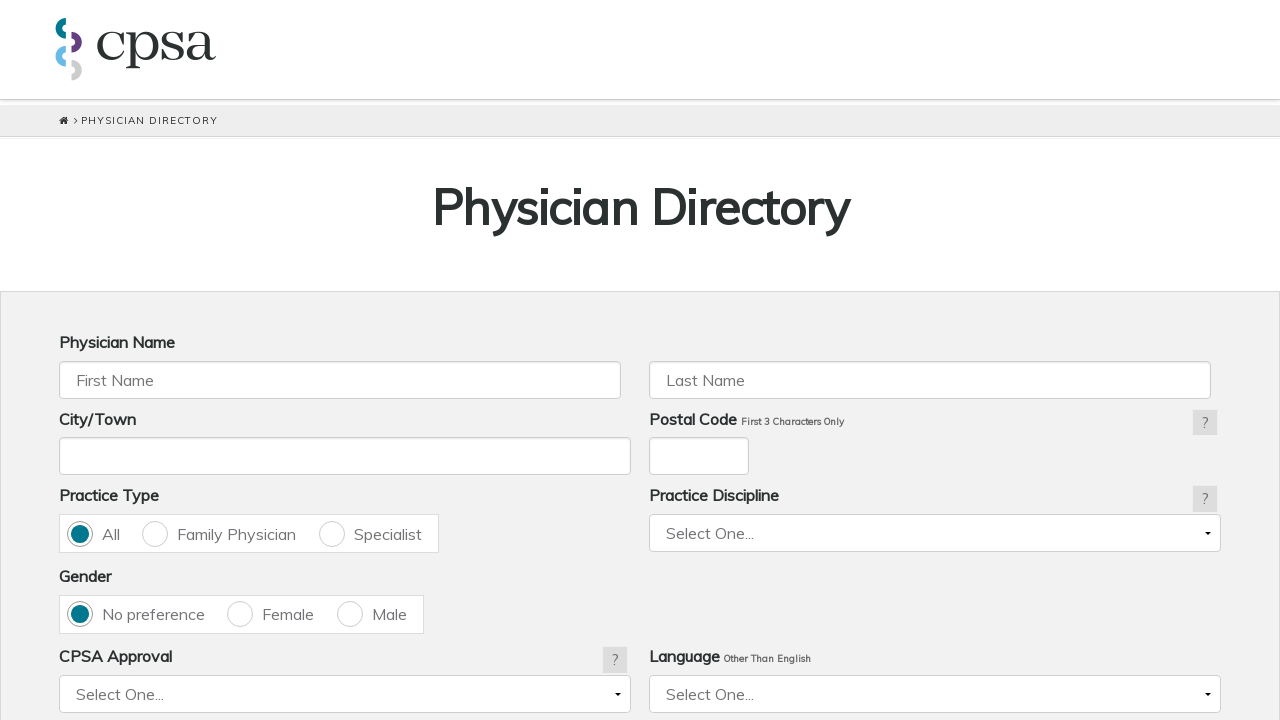

Filled first name field with 'Michael' on #MainContent_physicianSearchView_txtFirstName
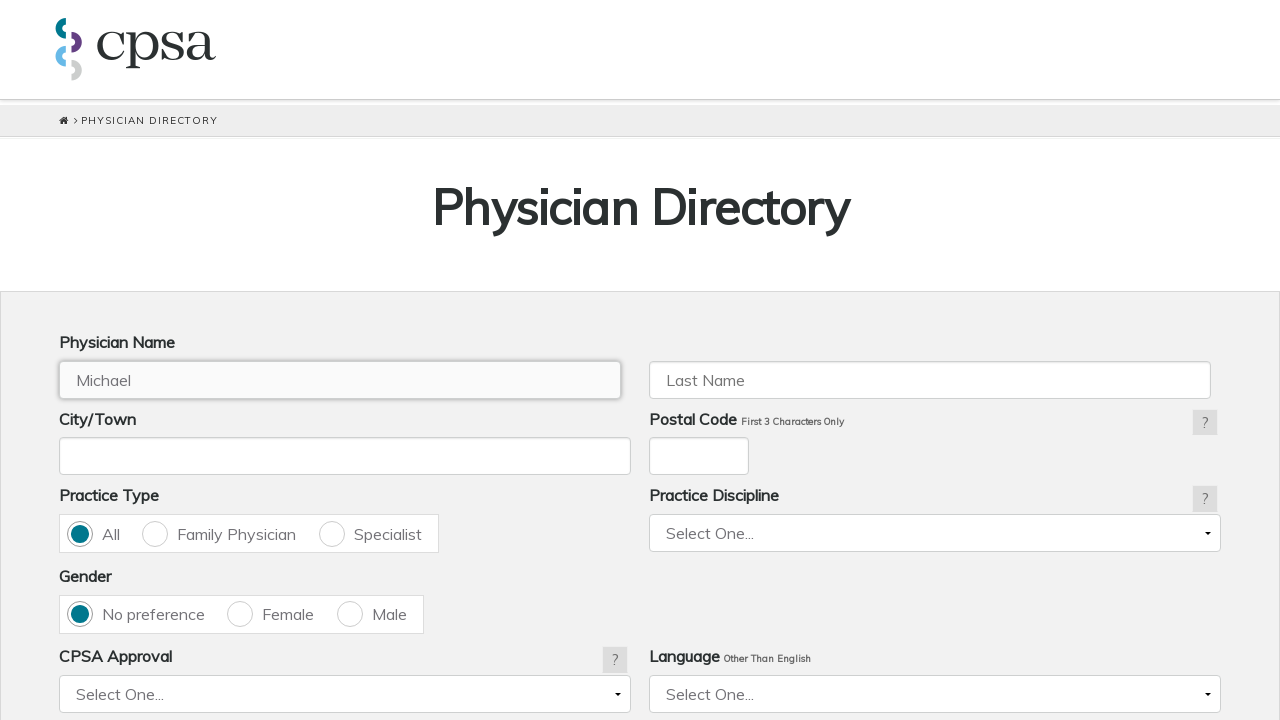

Filled last name field with 'Anderson' on #MainContent_physicianSearchView_txtLastName
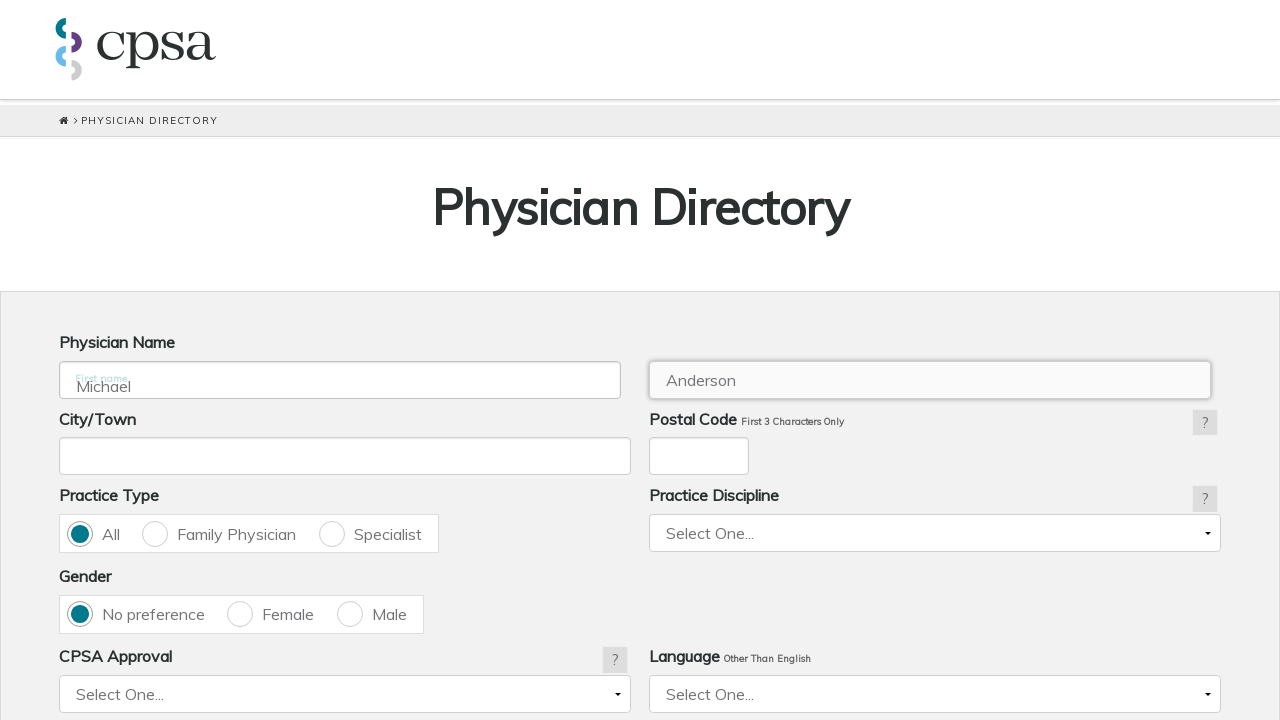

Clicked search button to submit physician search at (1082, 544) on #MainContent_physicianSearchView_btnSearch
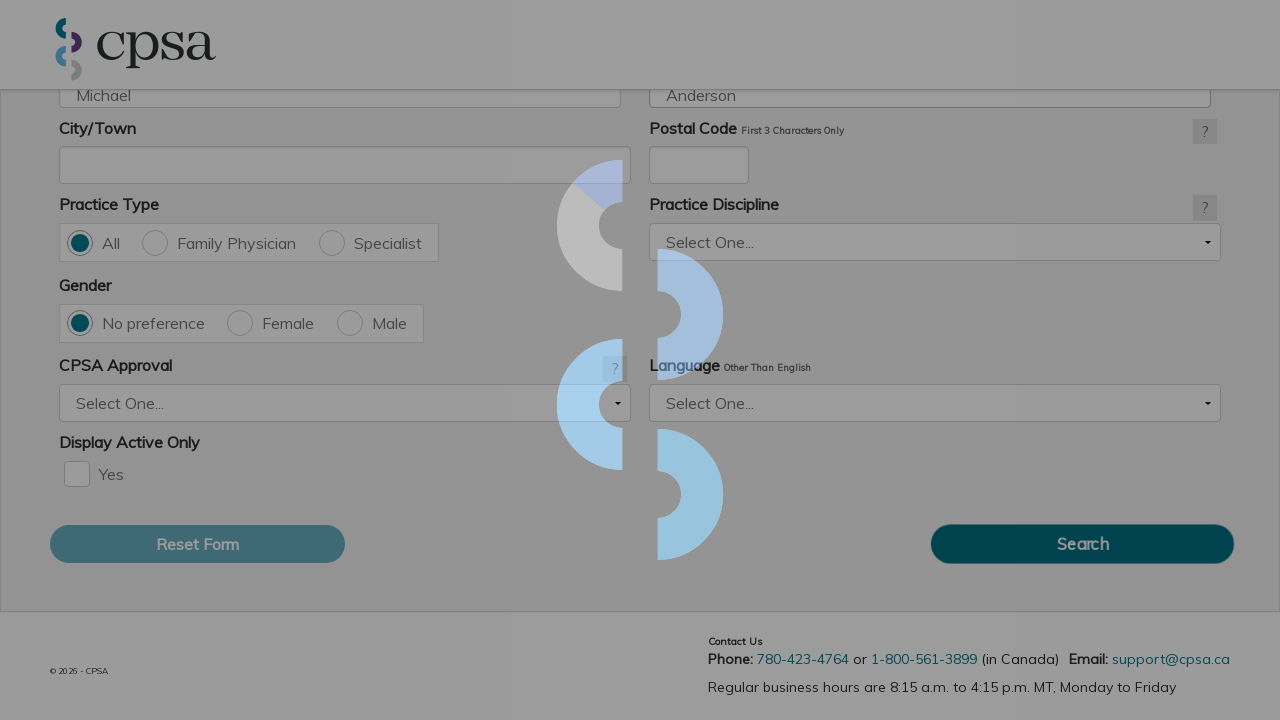

Search results header loaded
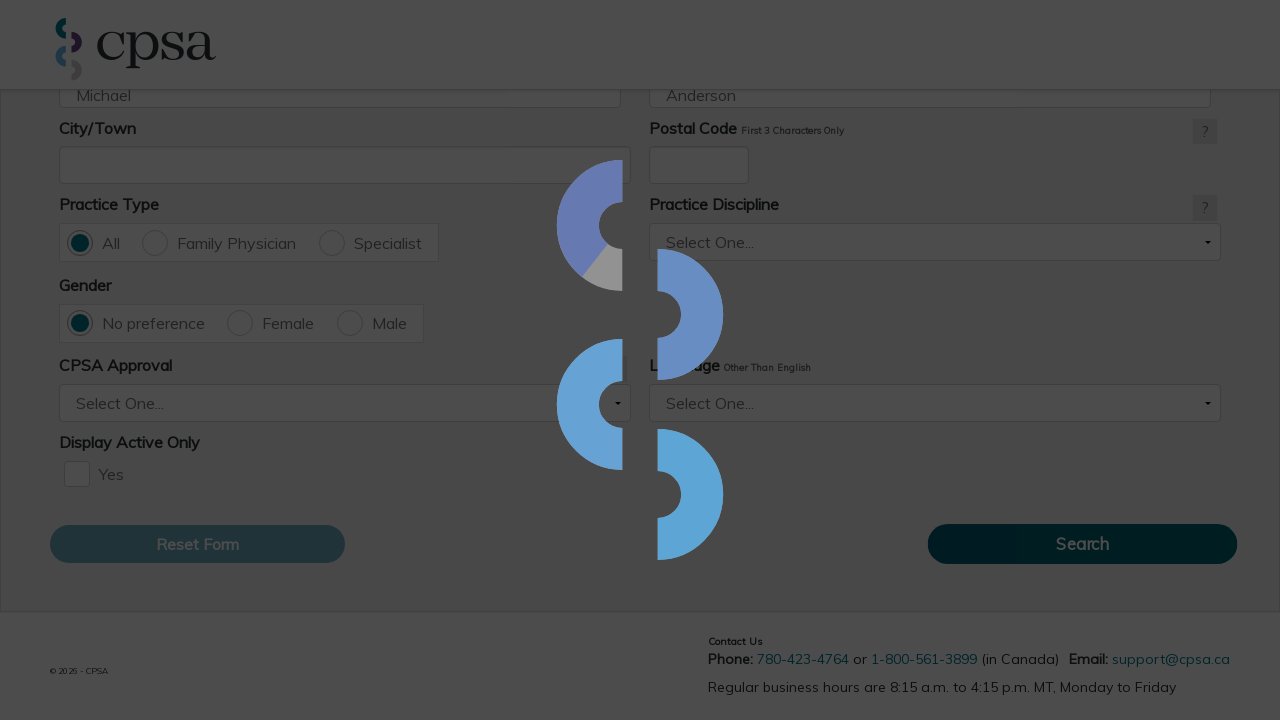

Retrieved results header text: 'Results: 1 matches'
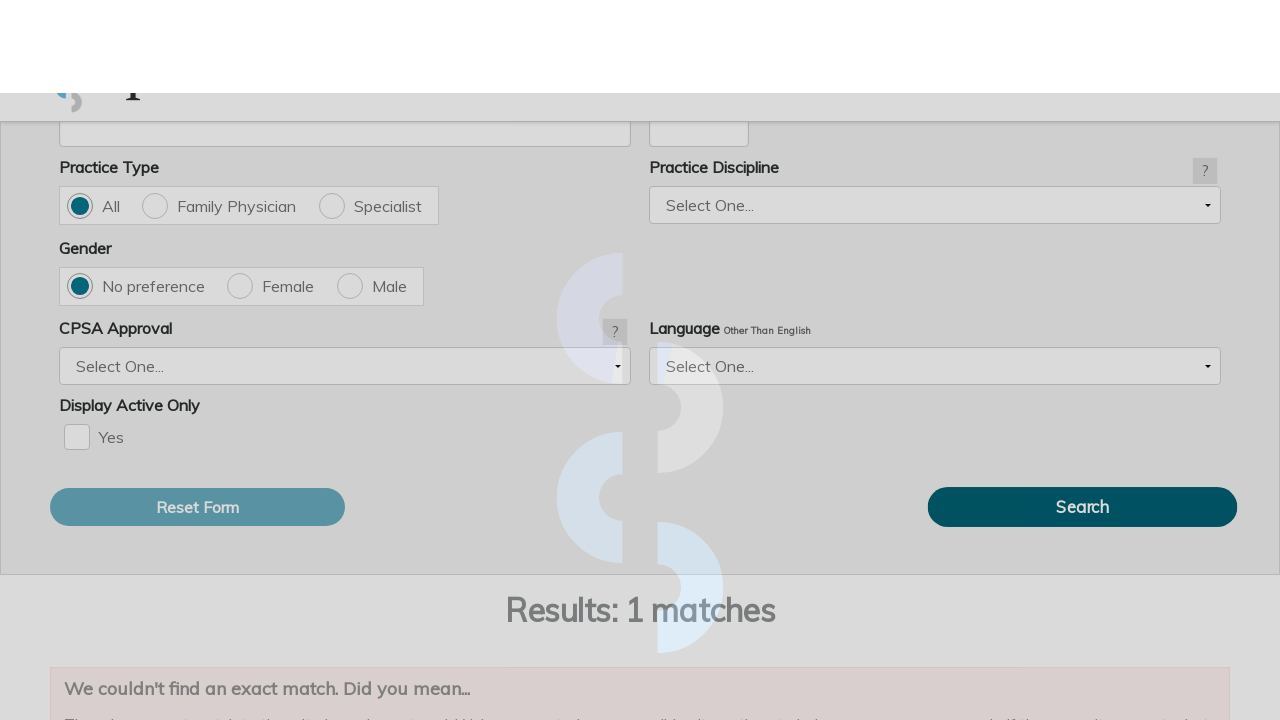

Parsed results count: 1 physician(s) found
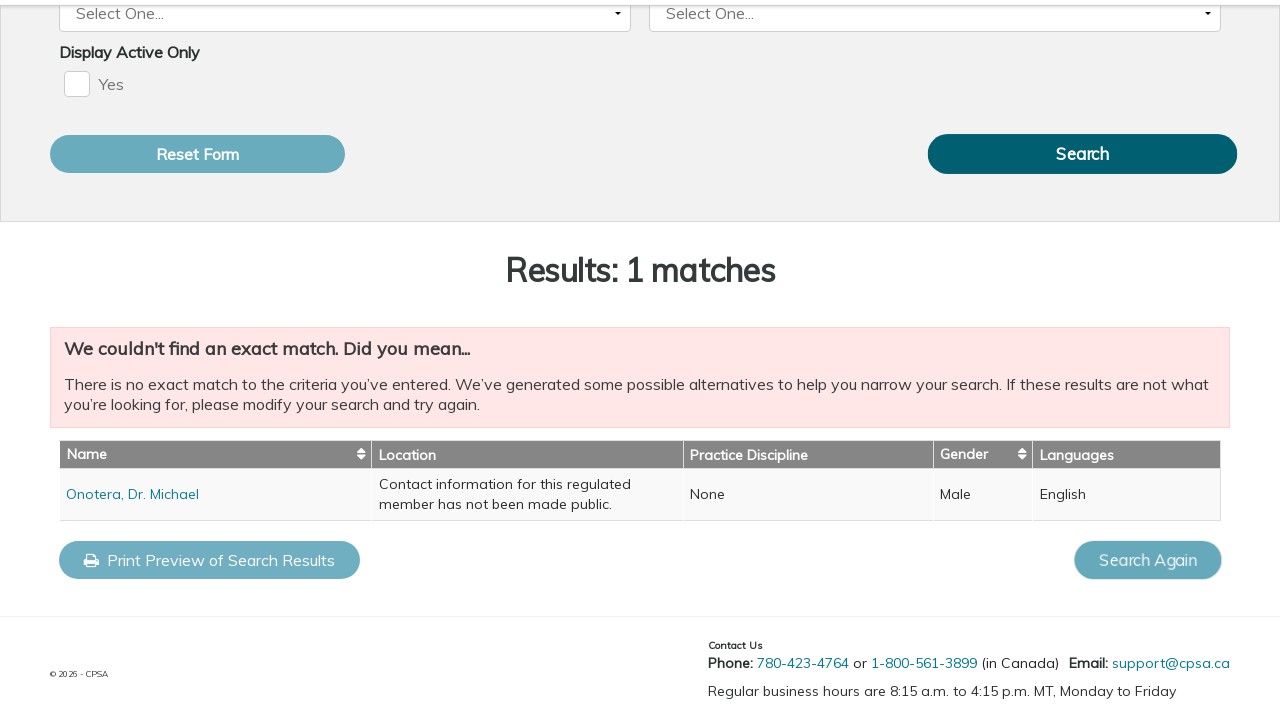

Physician details link loaded for single search result
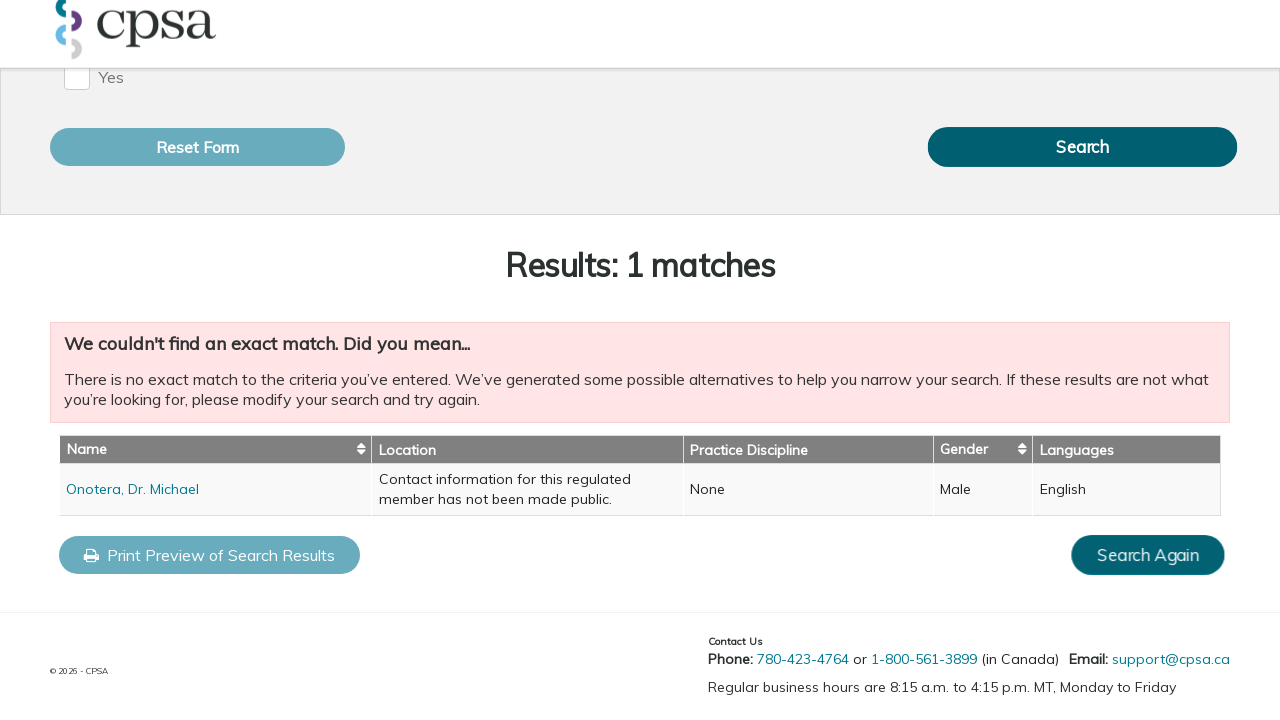

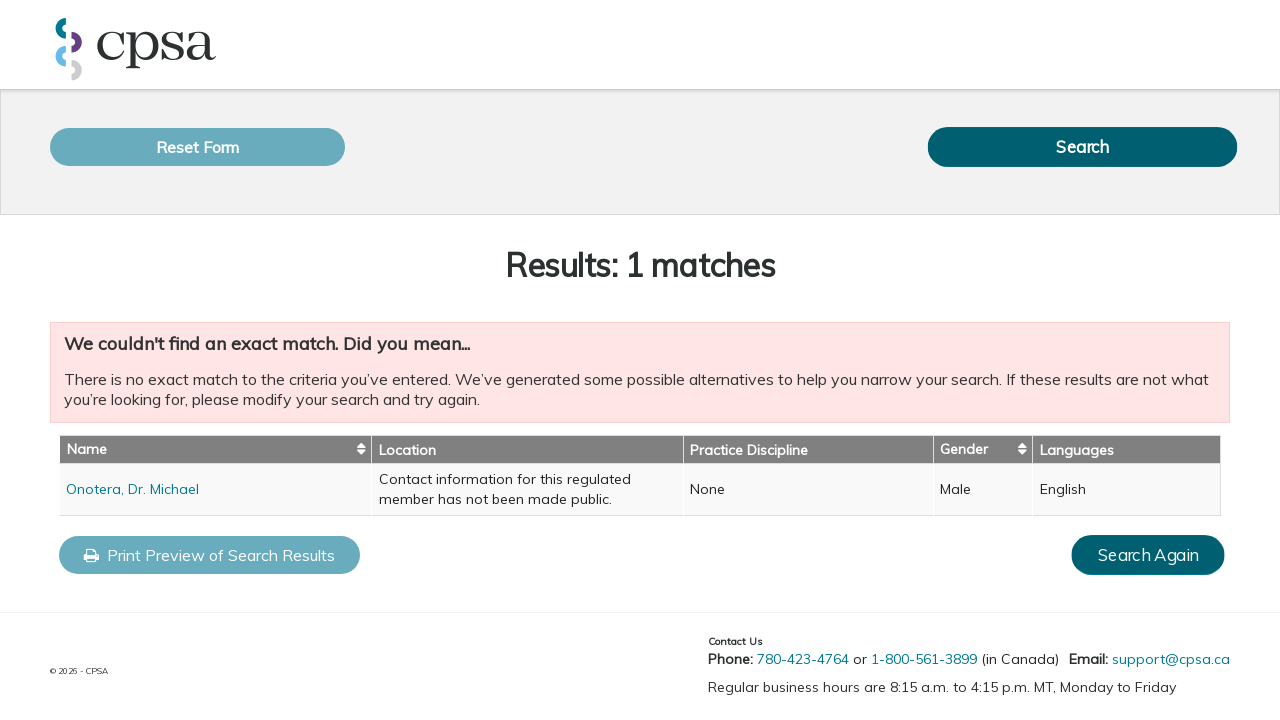